Tests the search functionality on cursosdedesarrollo.com by entering a search query "nas" in the search input field, clicking the search button, and verifying the search results page header contains the search term.

Starting URL: https://cursosdedesarrollo.com/

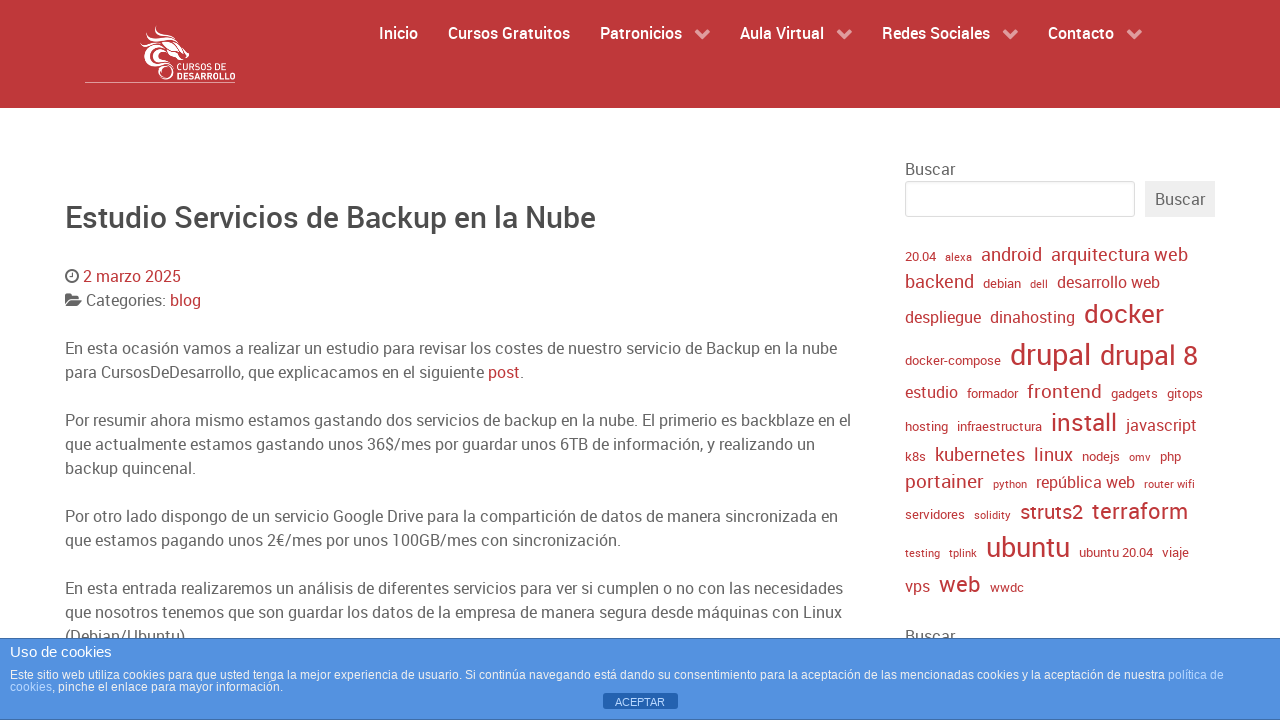

Filled search input field with 'nas' on #wp-block-search__input-1
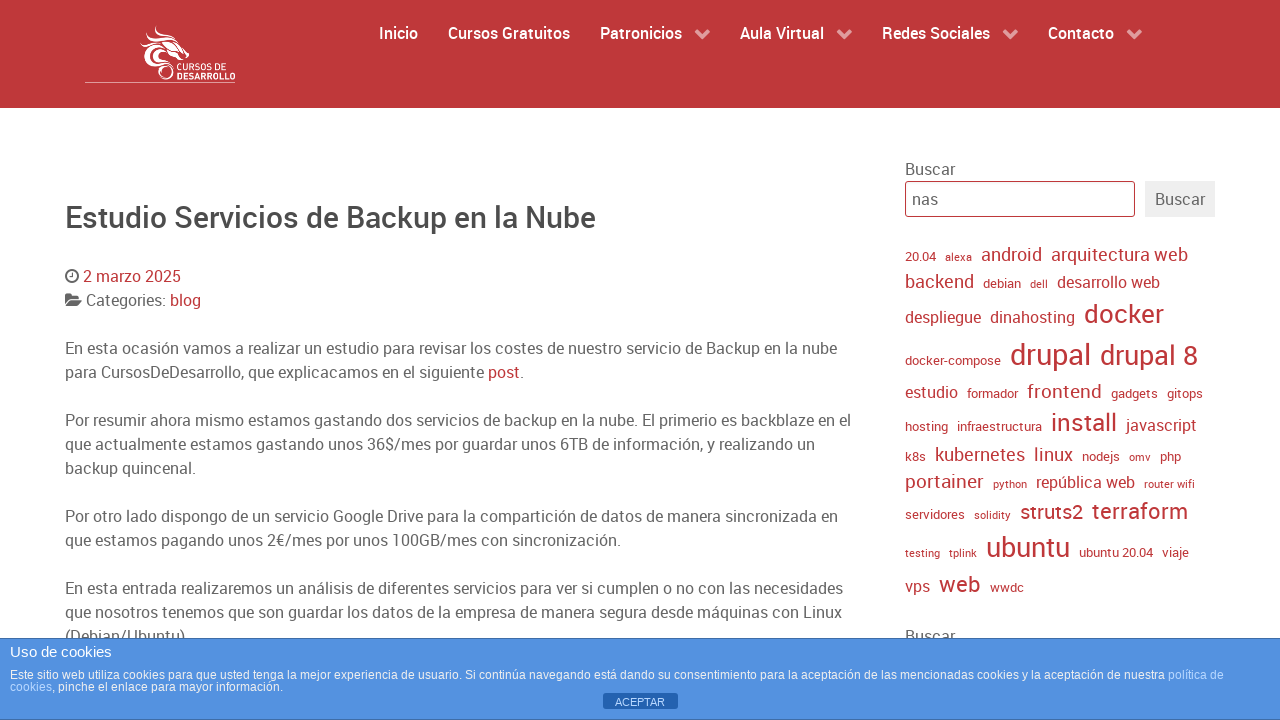

Clicked search button to perform search at (1180, 199) on button.wp-block-search__button.wp-element-button
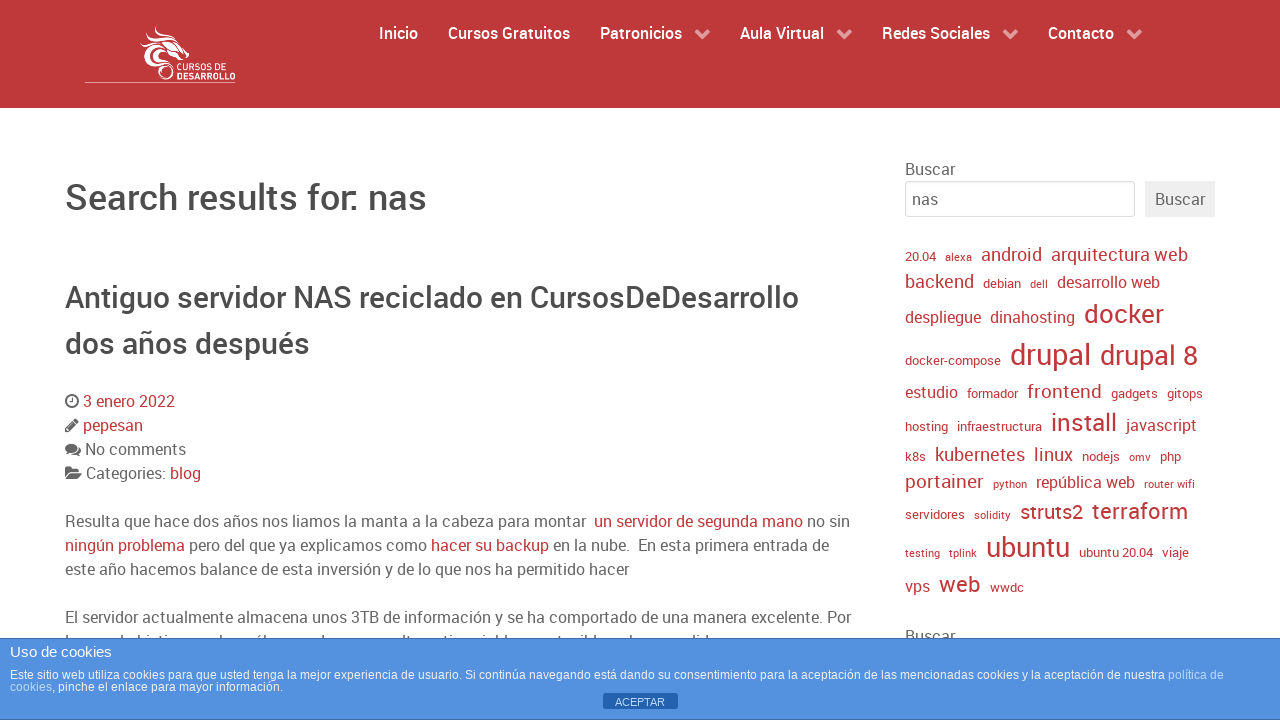

Search results page loaded with header visible
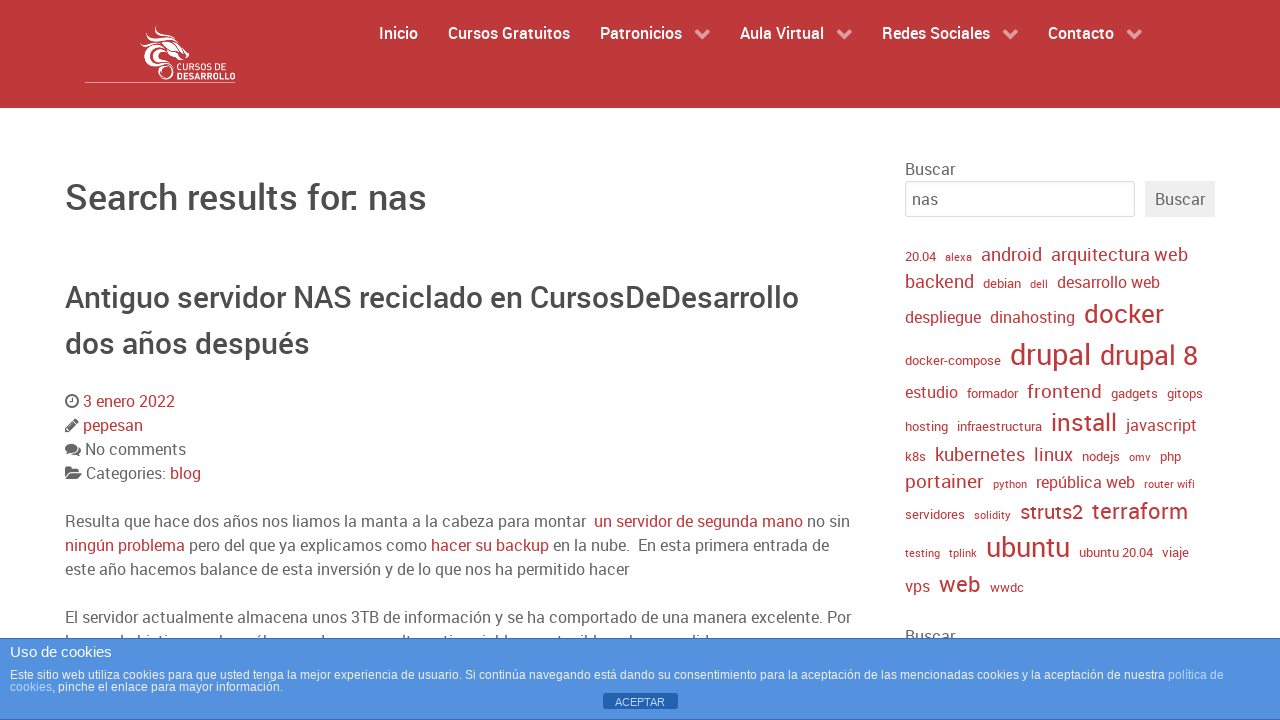

Retrieved search results header text: '
                                                    Search results for: nas
                                            '
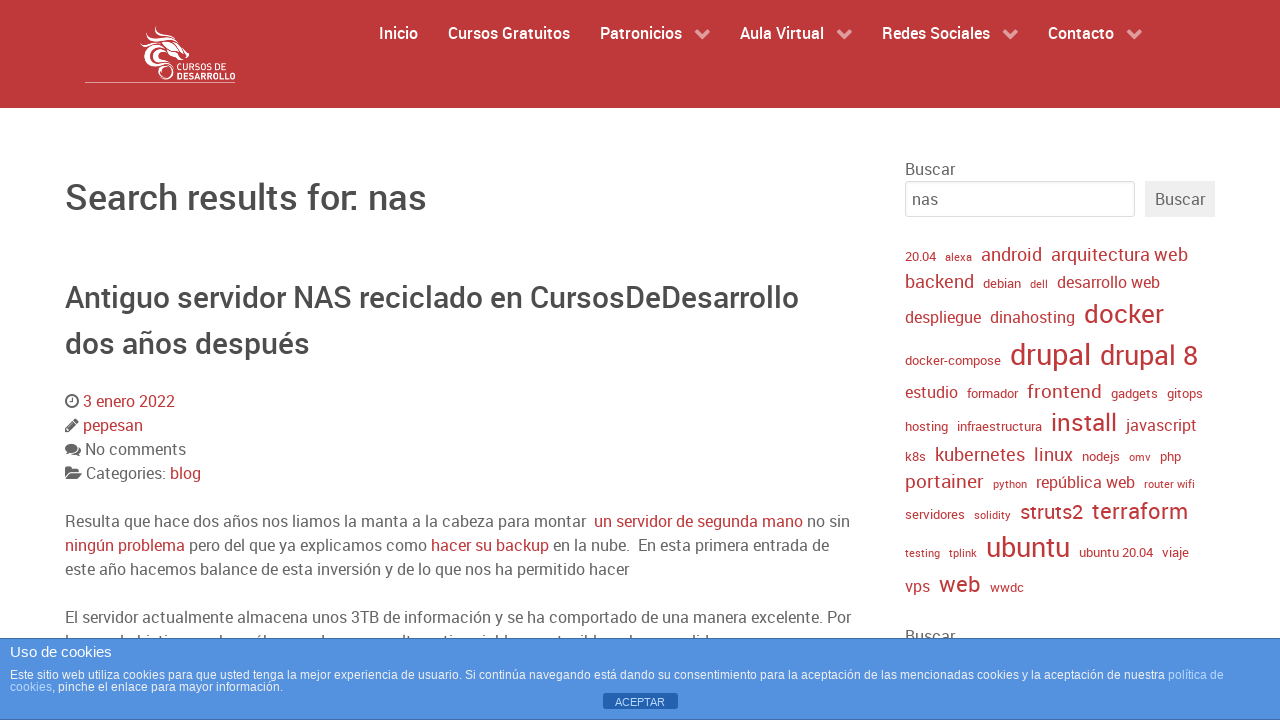

Verified that search results header contains the search term 'nas'
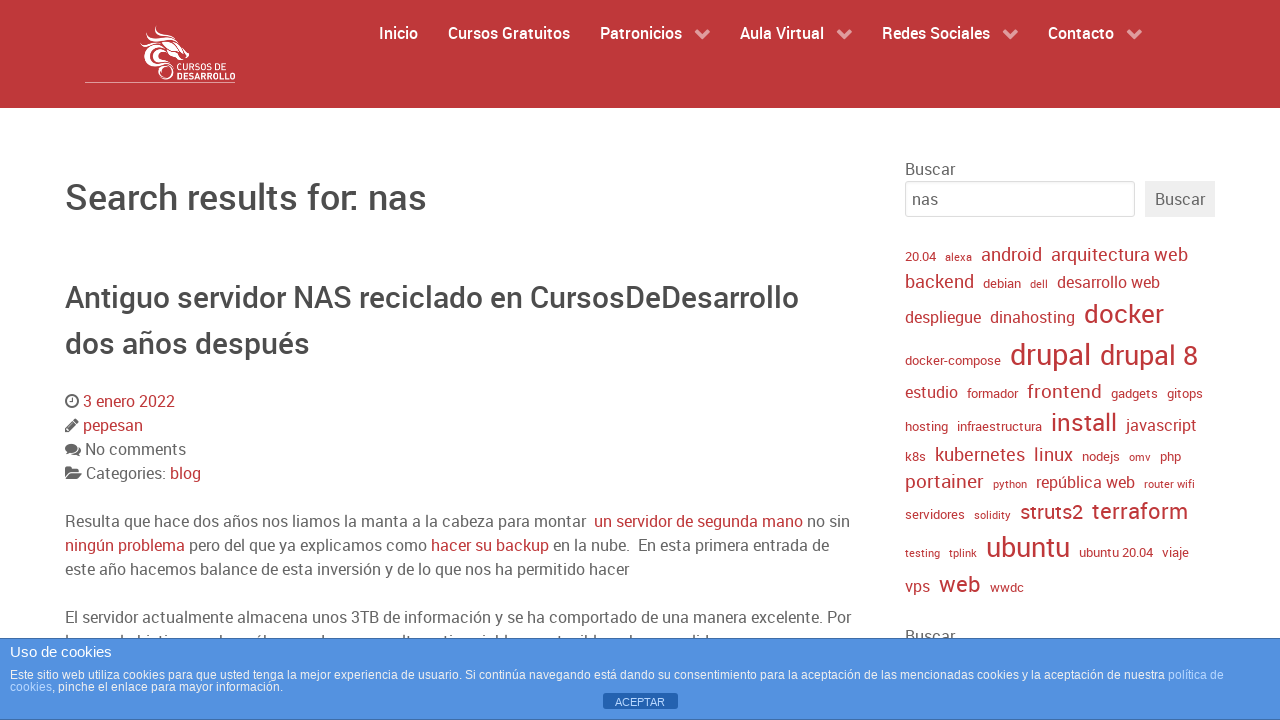

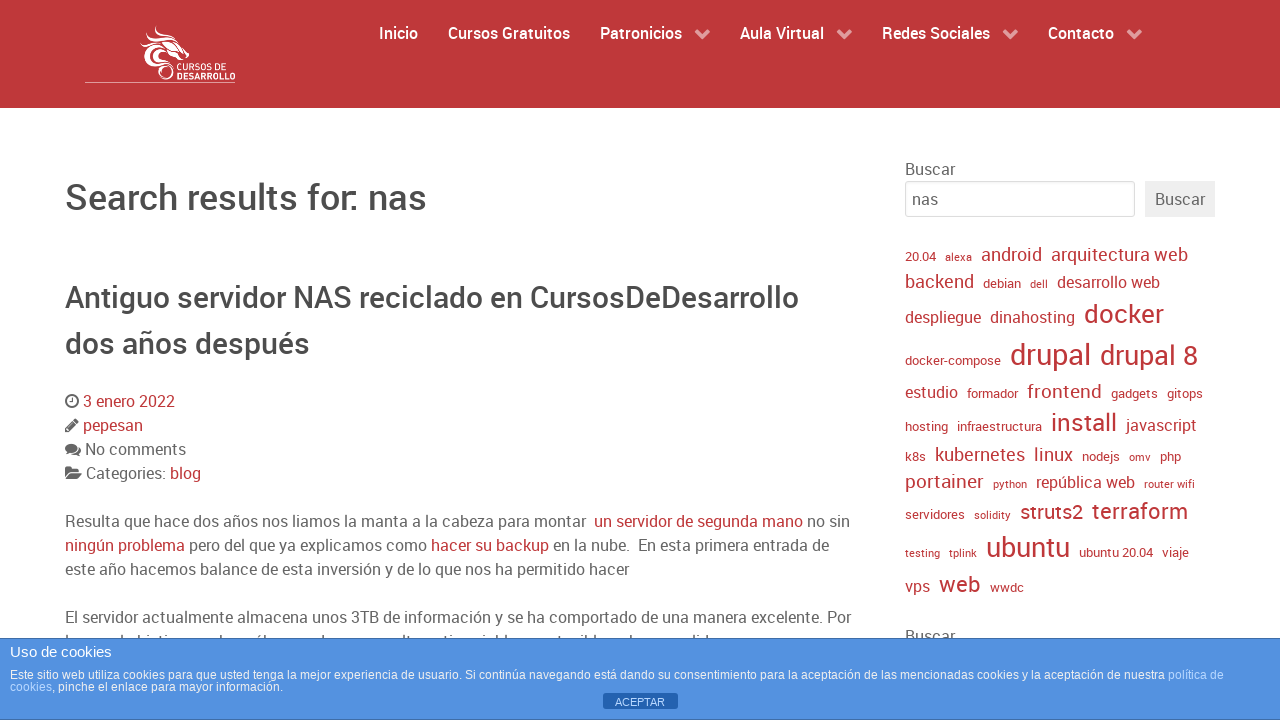